Tests game functionality by selecting an active element, starting the game, scrolling, and then returning to the main menu.

Starting URL: https://ghsvensson.github.io/NeonTyper/

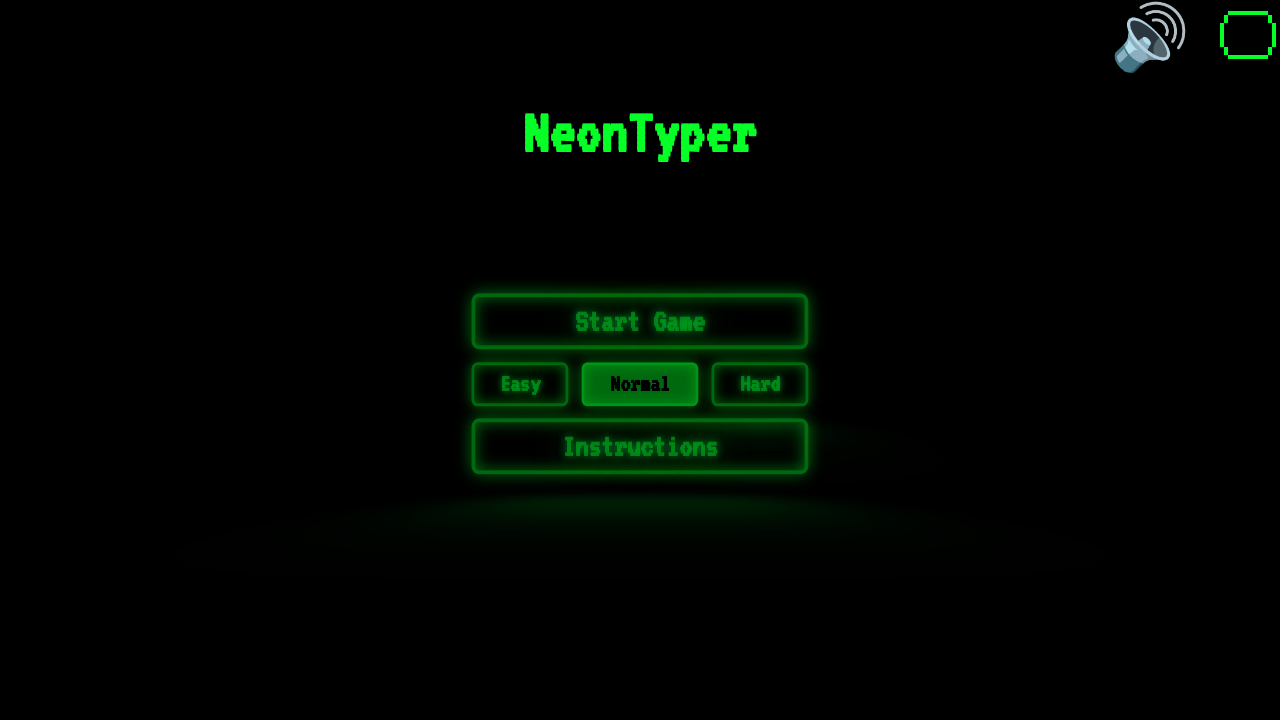

Clicked on active difficulty selector element at (640, 384) on .active
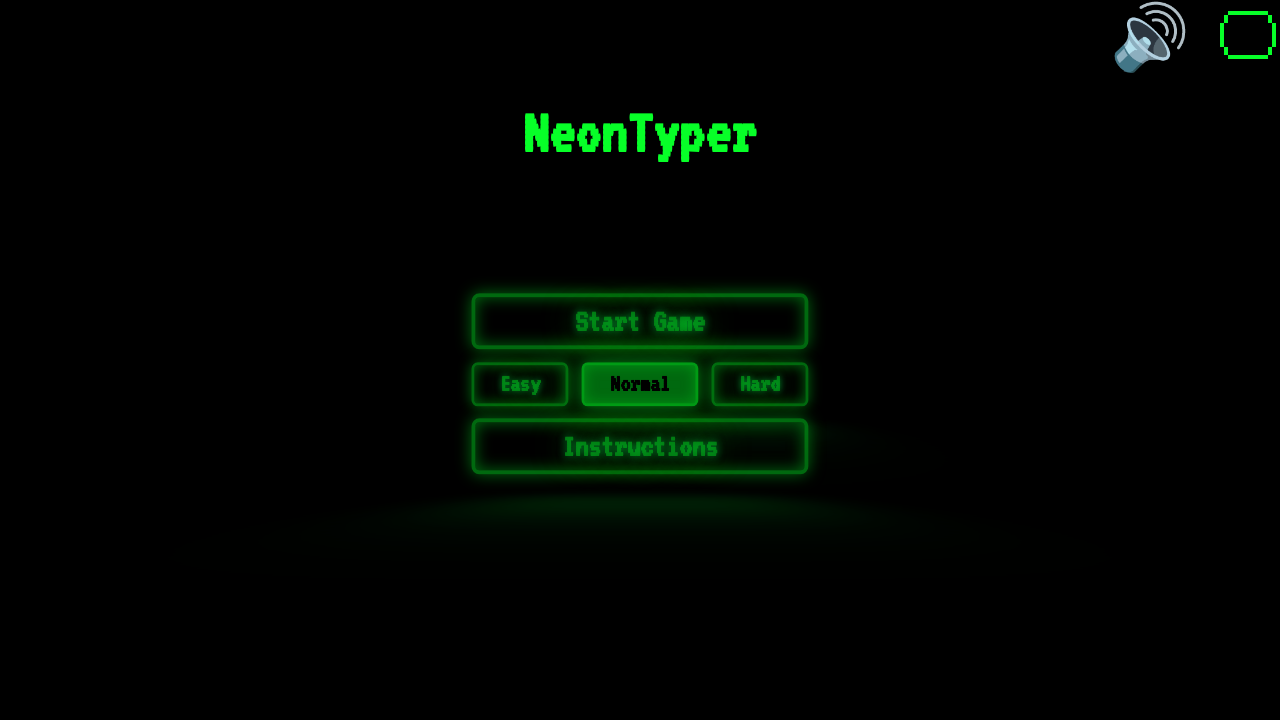

Clicked start button to begin game at (640, 321) on #start-button
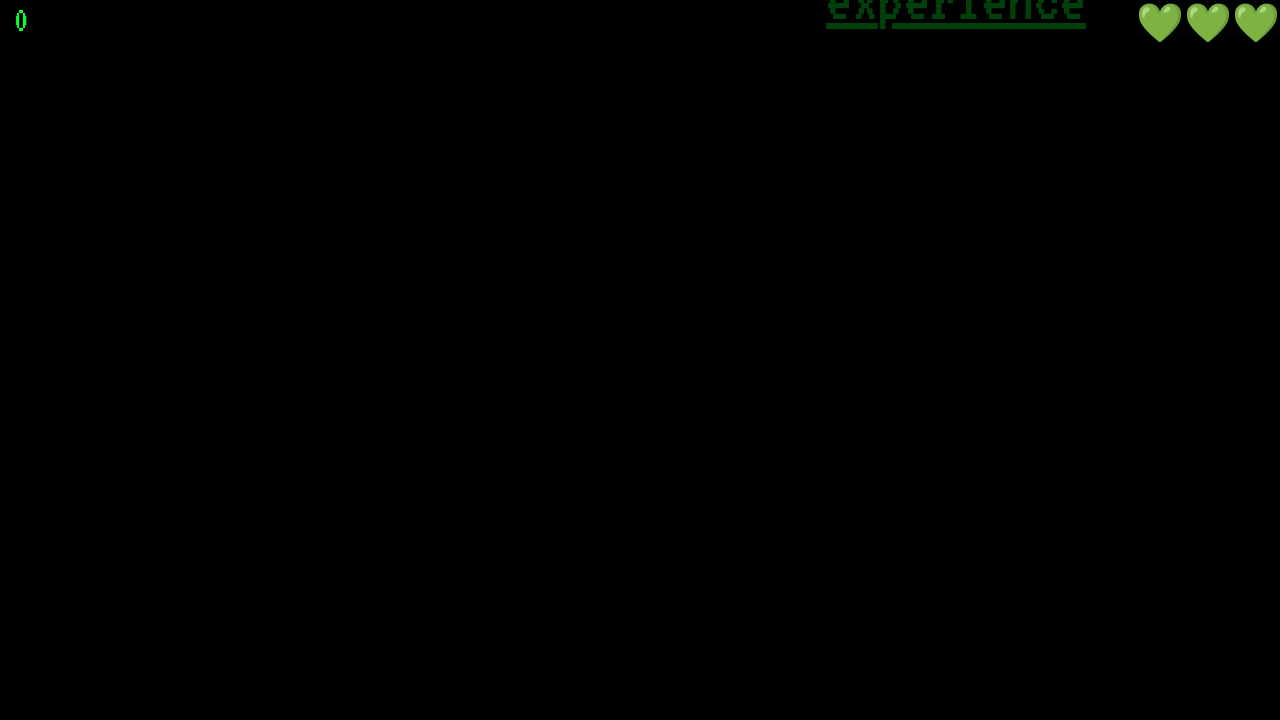

Scrolled page to position 75.56
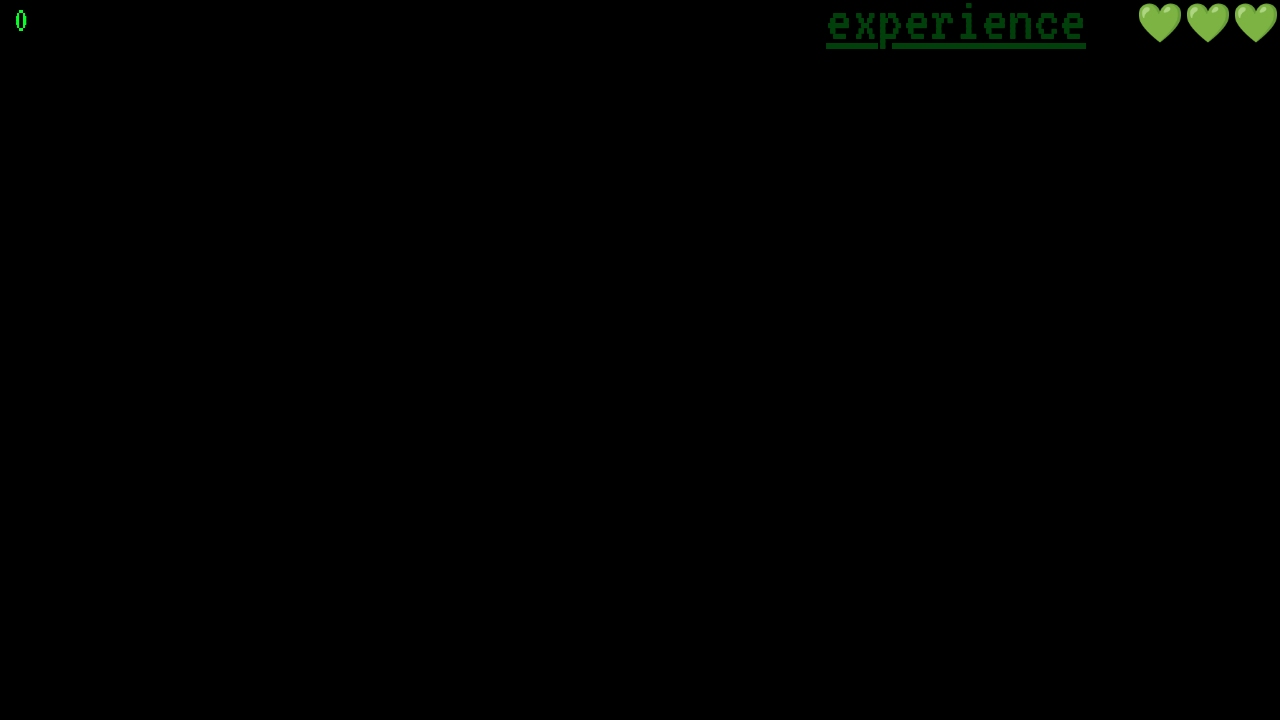

Clicked return button to go back to main menu at (376, 227) on #return-button
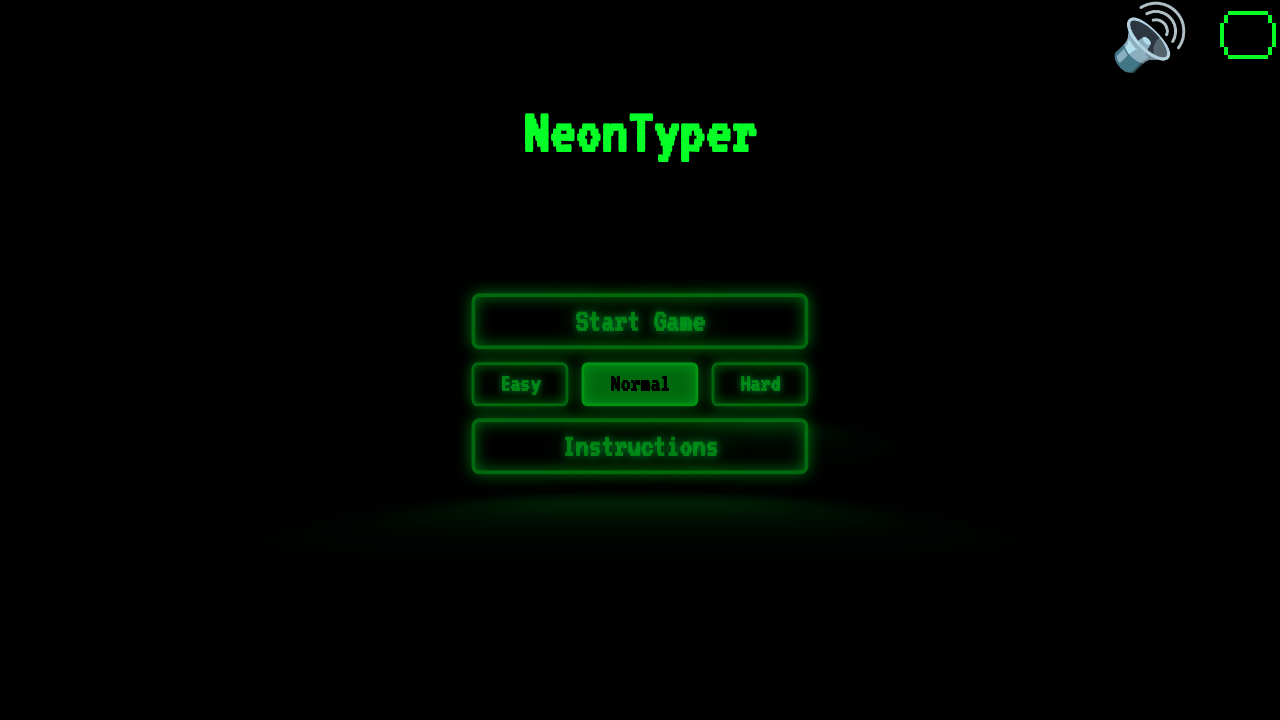

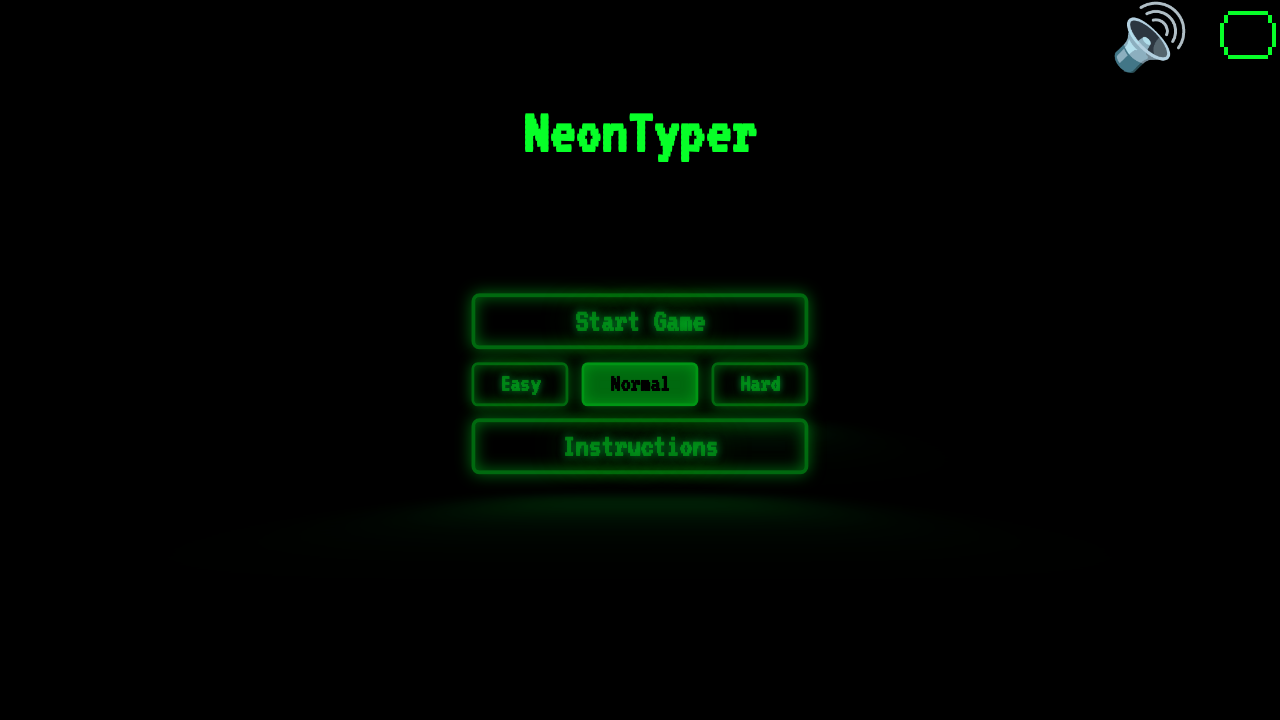